Tests user registration form by filling in personal information fields and selecting dropdown options

Starting URL: https://demo.automationtesting.in/Register.html

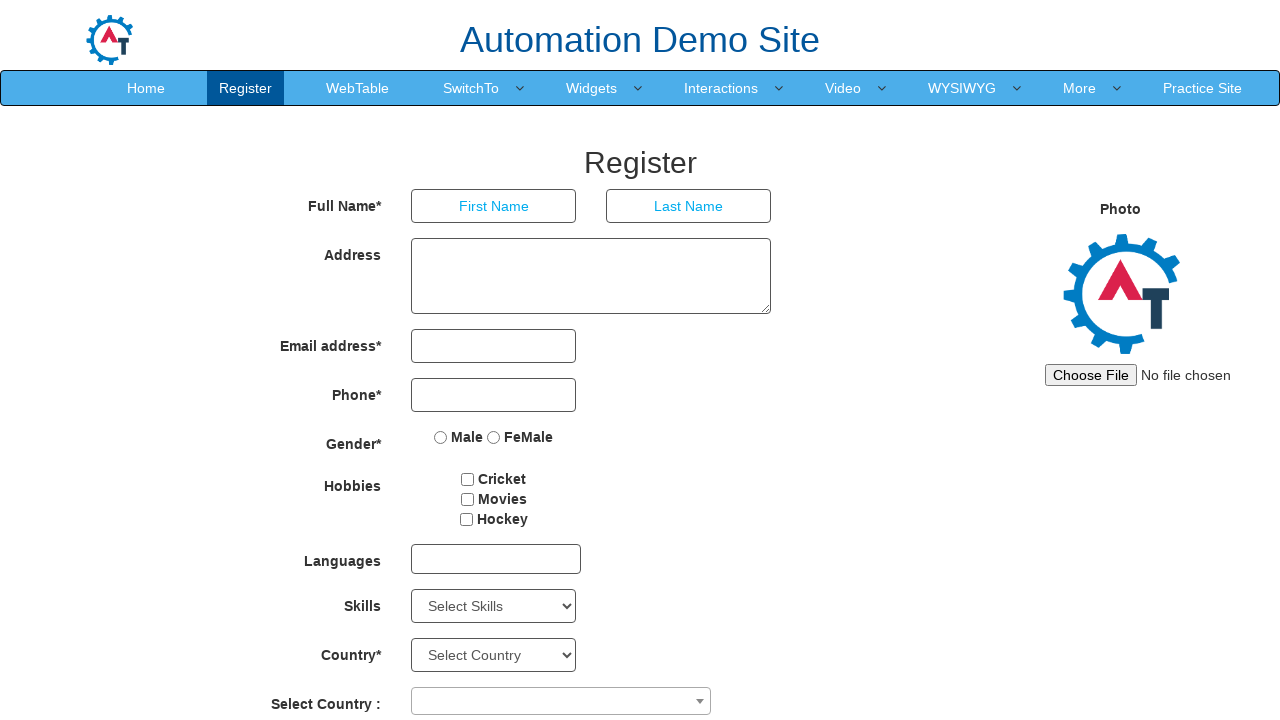

Filled in first name field with 'abhishek' on //input[@ng-model='FirstName']
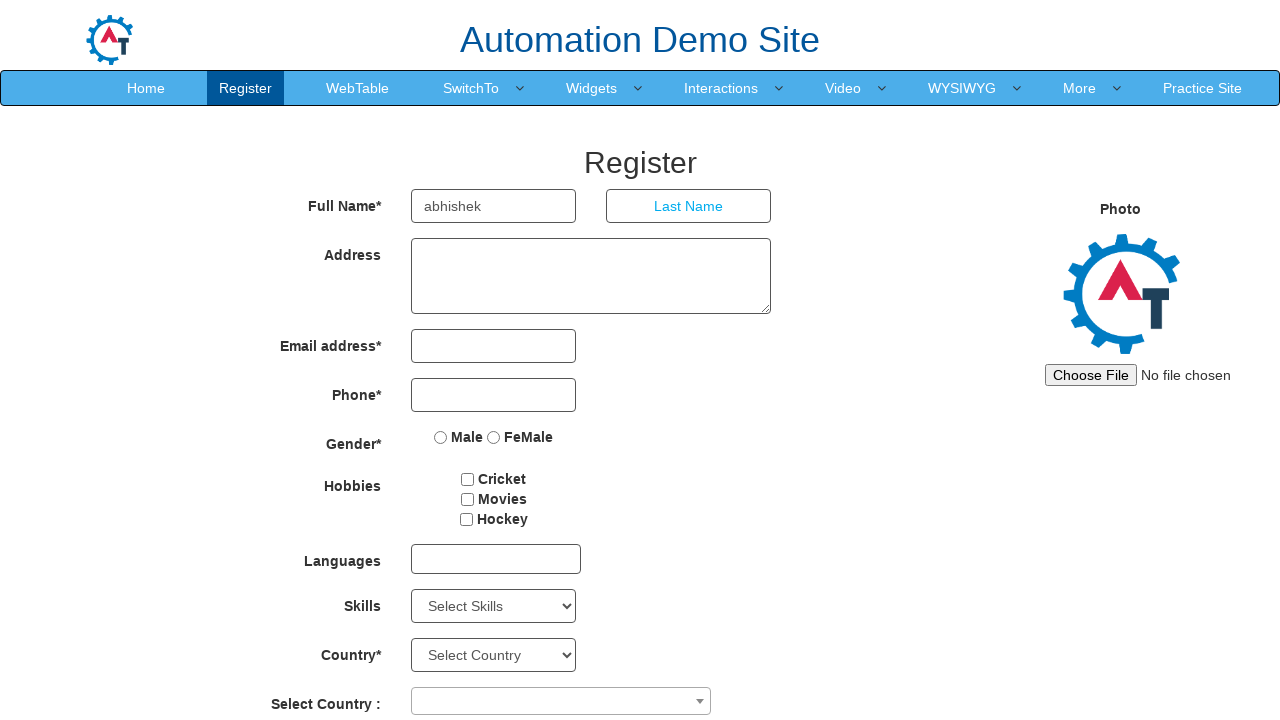

Filled in last name field with 'dwivedi' on //input[@ng-model='LastName']
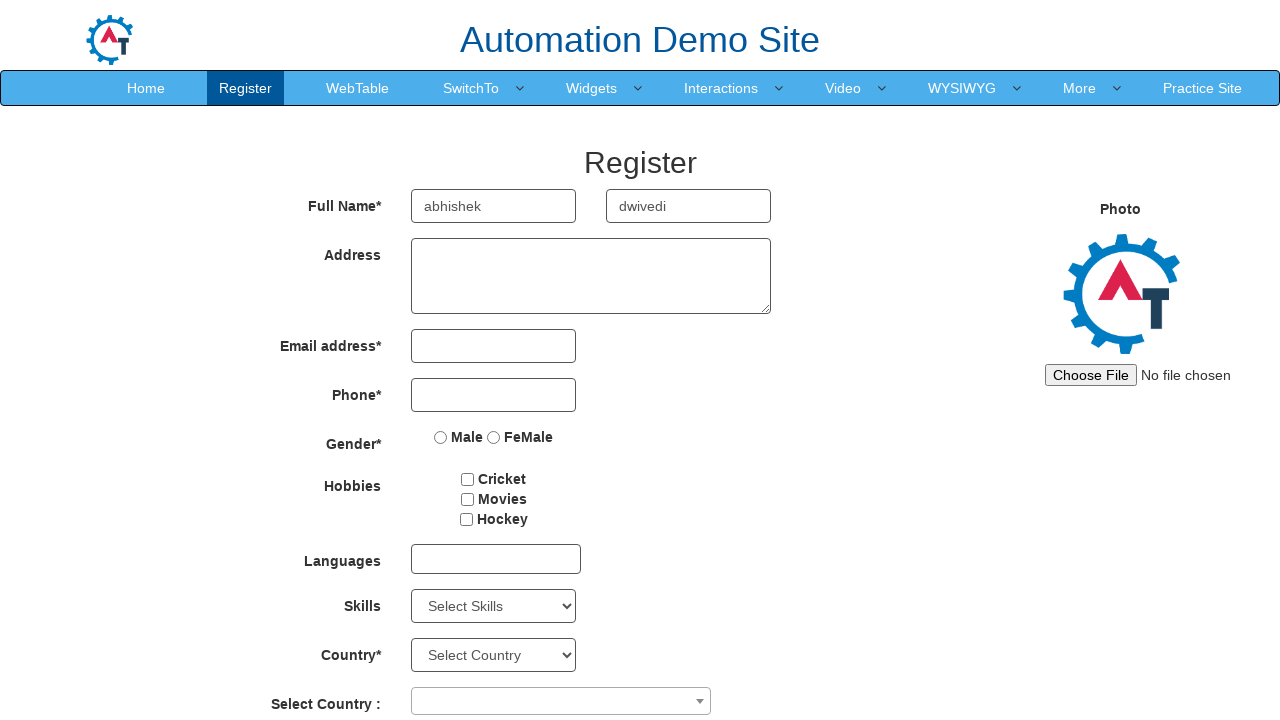

Filled in address field with '110011 new delhi' on //textarea[@ng-model='Adress']
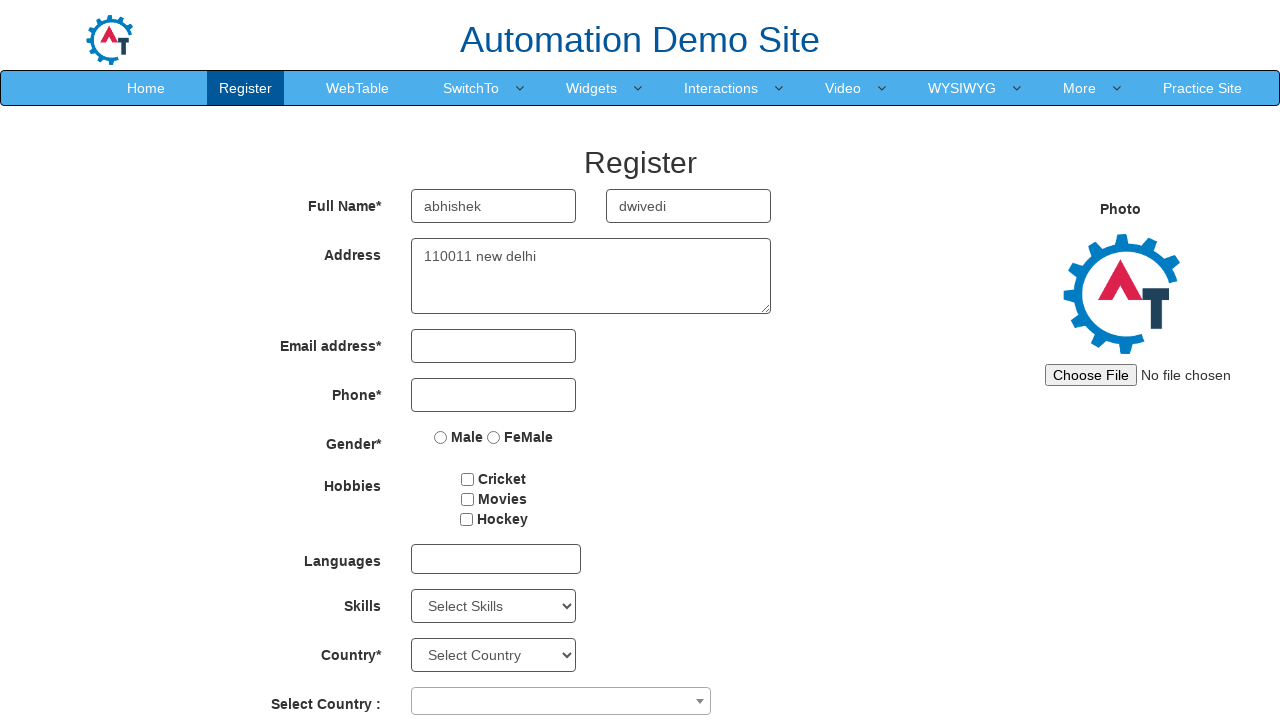

Filled in email field with 'abcd@gmail.com' on //input[@ng-model='EmailAdress']
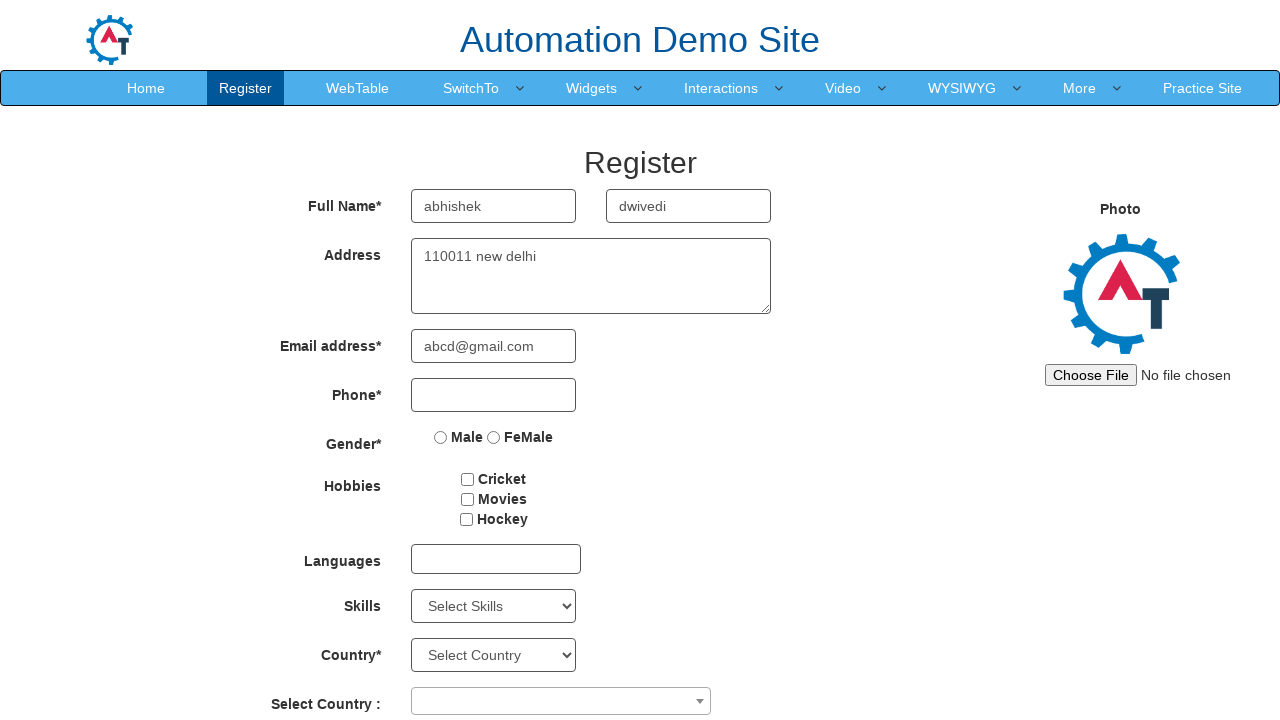

Filled in phone number field with '1216521165' on //input[@ng-model='Phone']
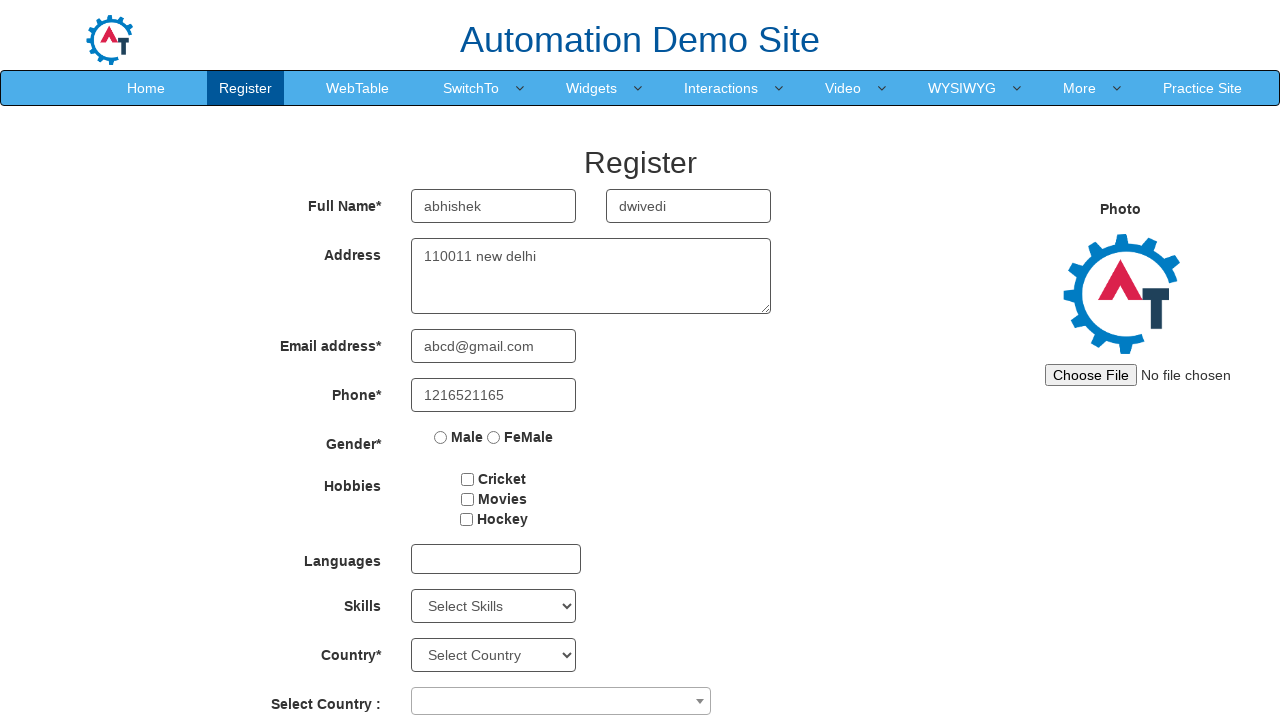

Selected 'Male' gender option at (441, 437) on xpath=//input[@value='Male']
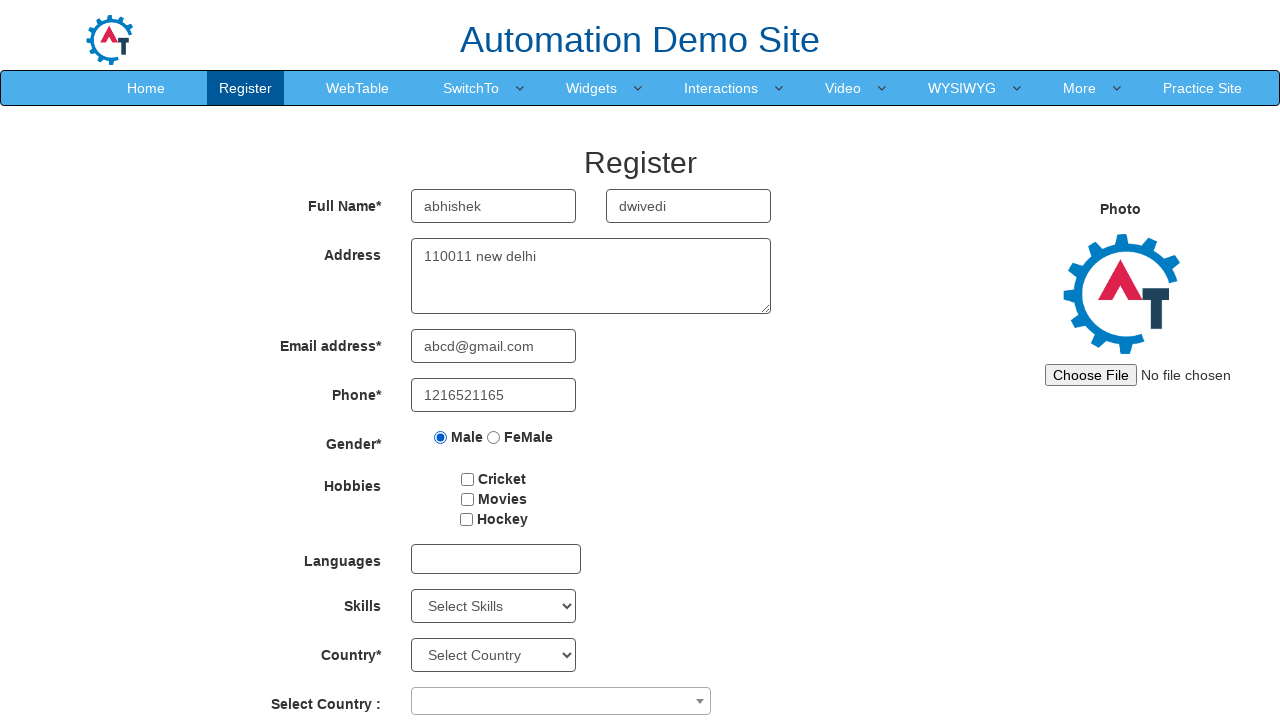

Checked cricket checkbox at (468, 479) on #checkbox1
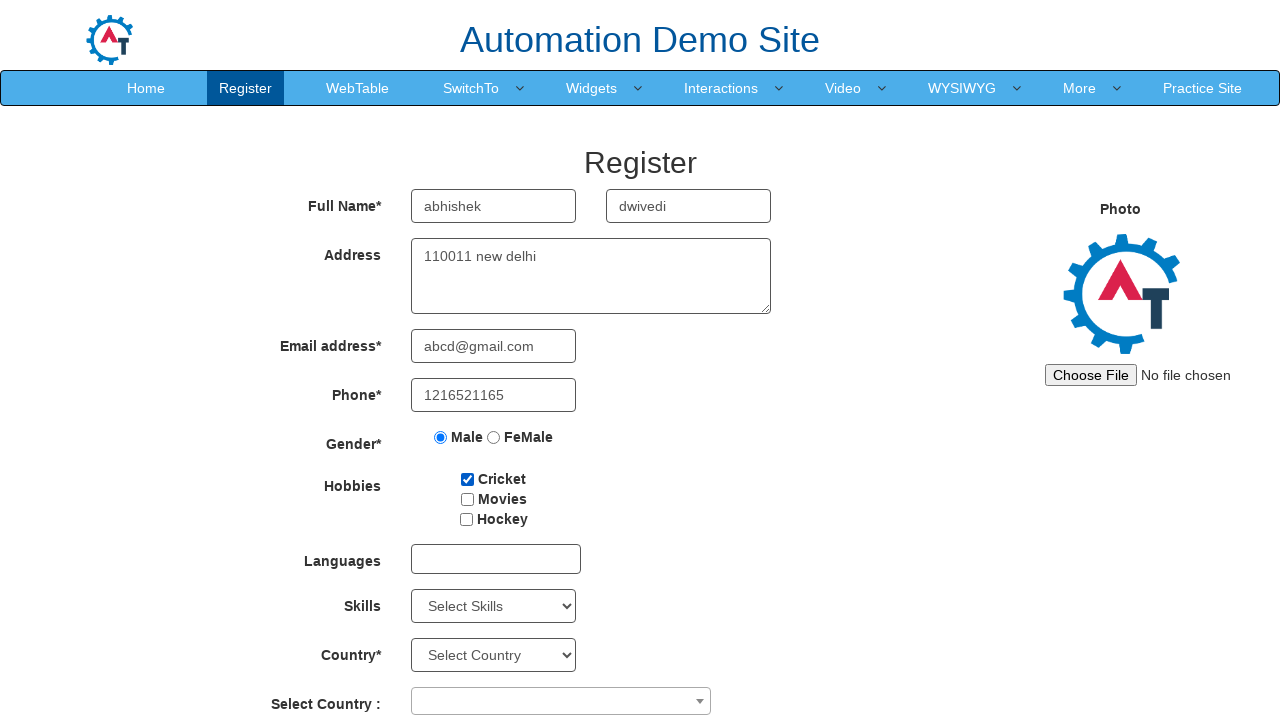

Opened language dropdown menu at (496, 559) on #msdd
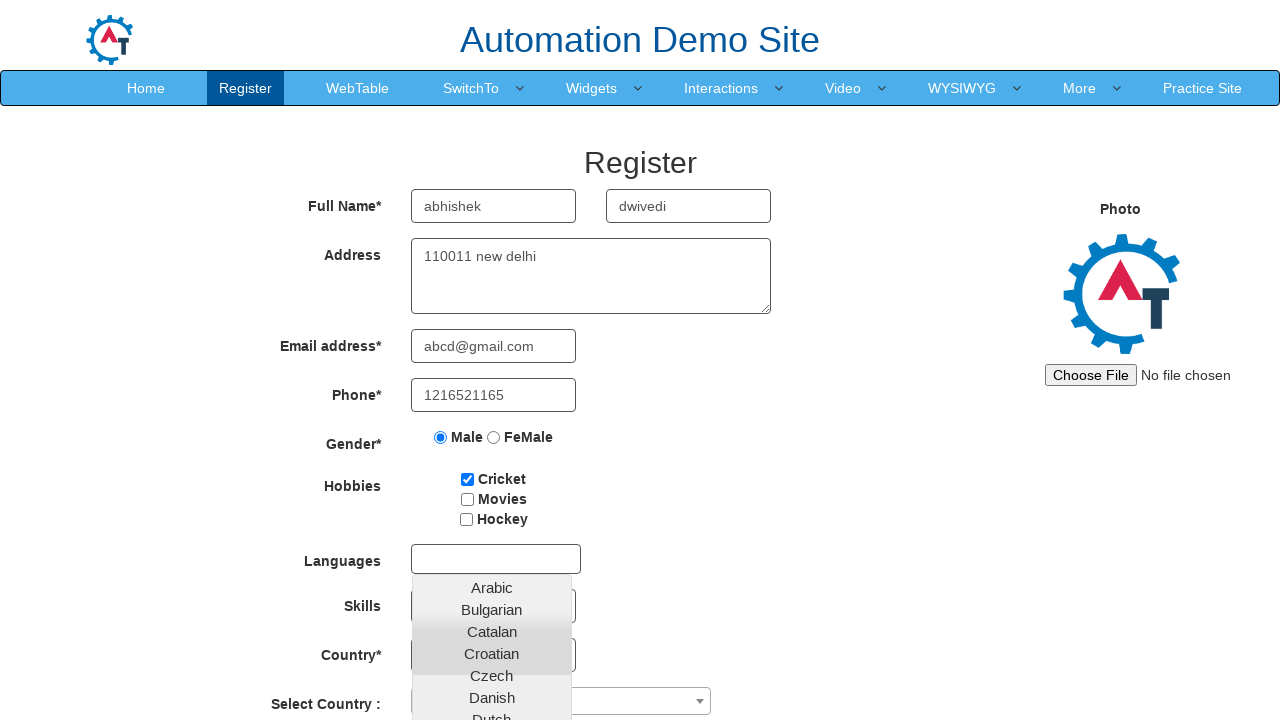

Selected 'Arabic' from language dropdown at (492, 587) on xpath=//li[@class='ng-scope']/a[text()='Arabic']
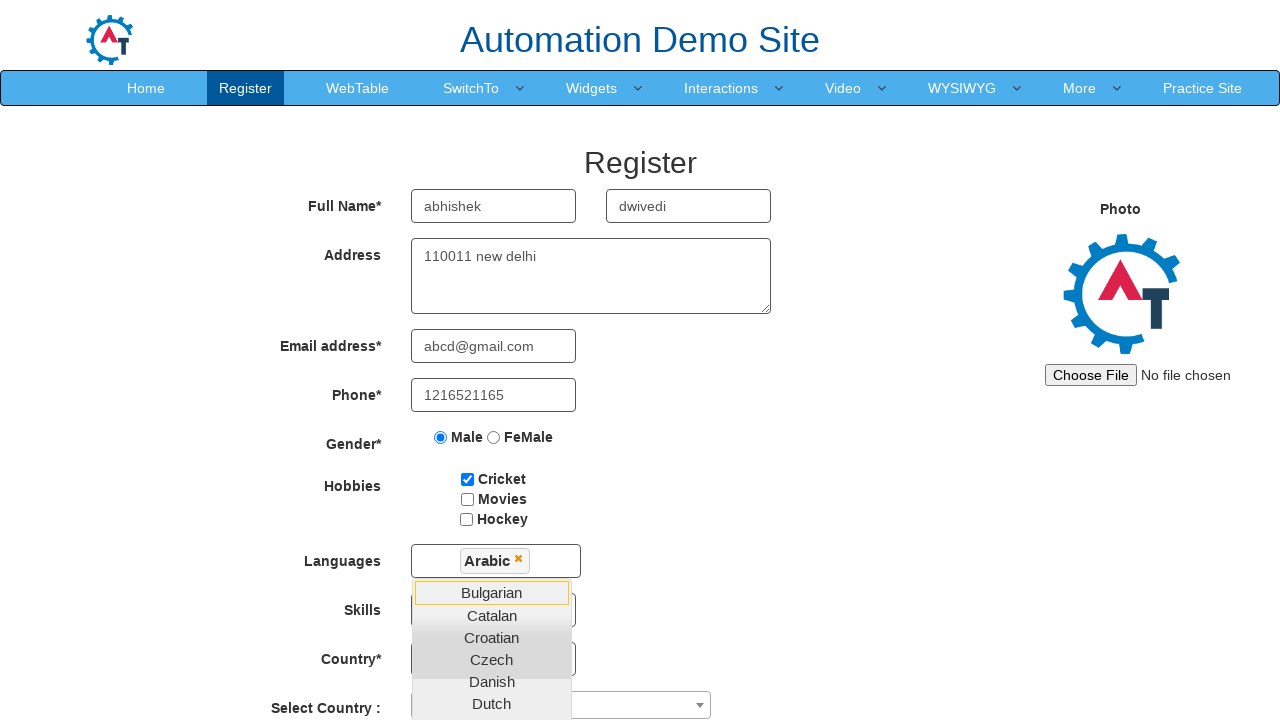

Selected 'C++' from skills dropdown on #Skills
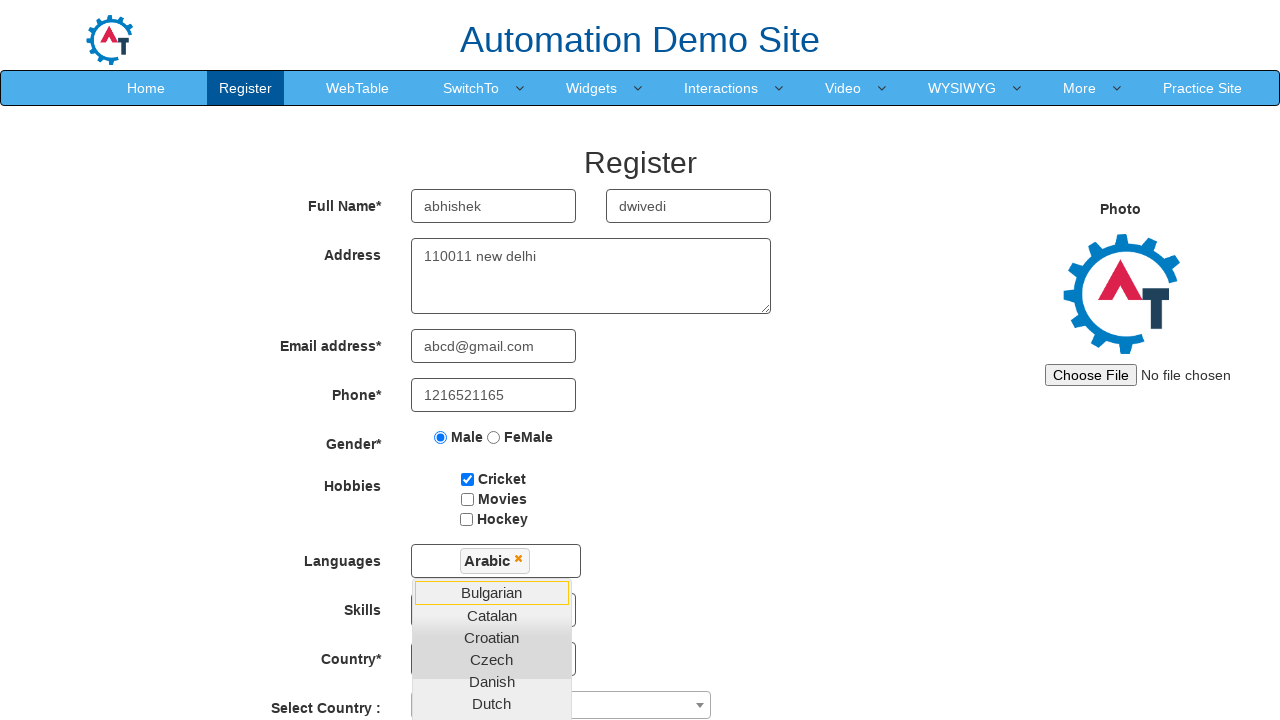

Selected '2015' from year dropdown on #yearbox
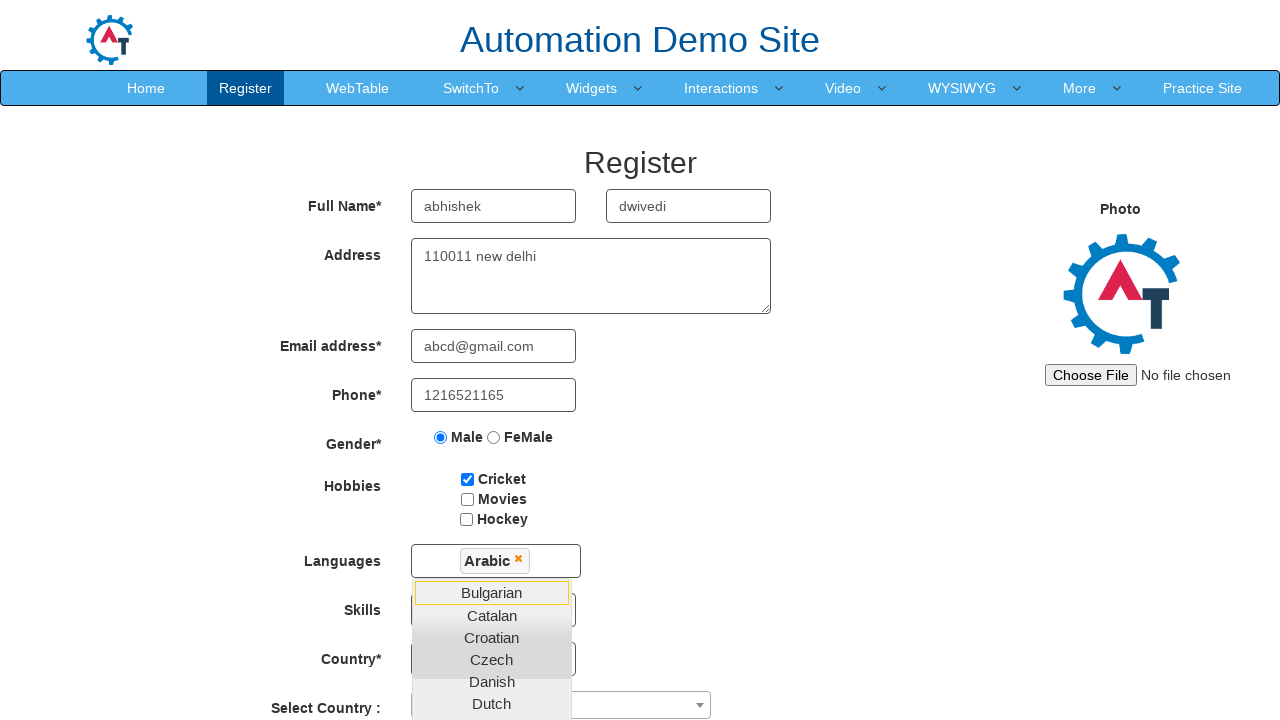

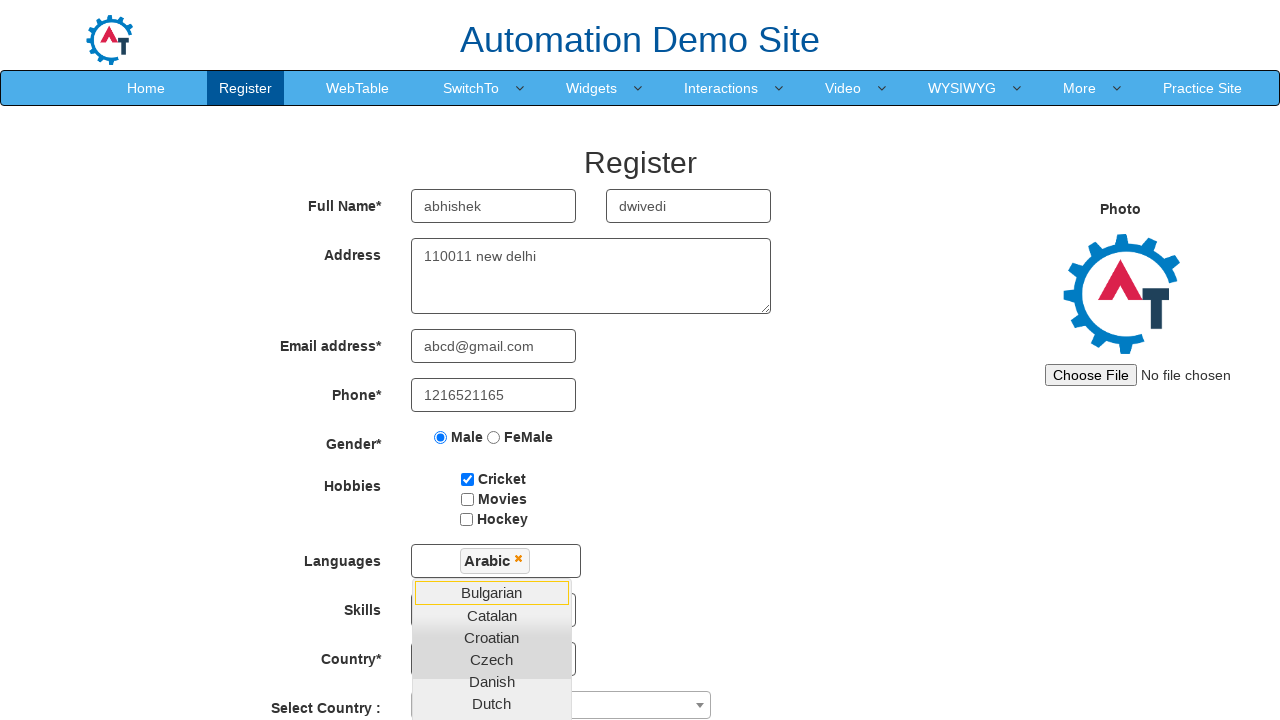